Tests the CIT Bank Certificate of Deposit calculator by entering initial deposit, term length, APR, and compounding frequency, then verifying the calculation result is displayed.

Starting URL: https://www.cit.com/cit-bank/resources/calculators/certificate-of-deposit-calculator/

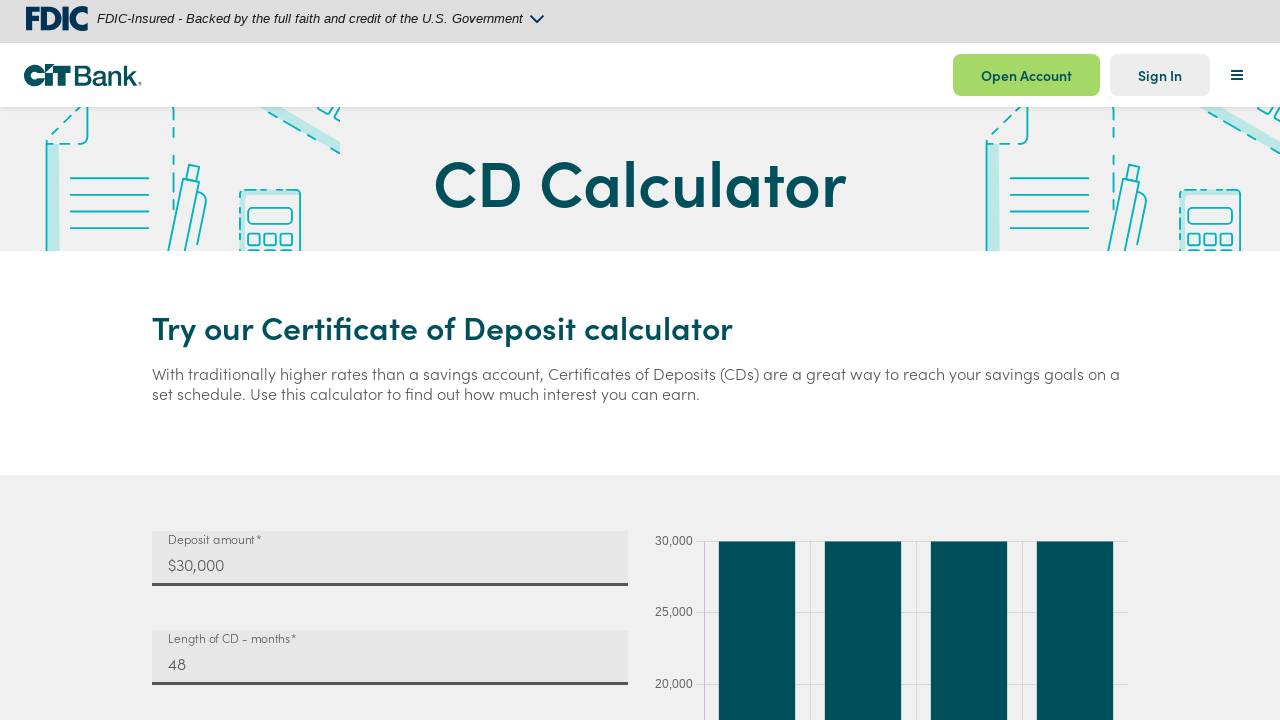

Calculator form loaded and initial deposit input field is visible
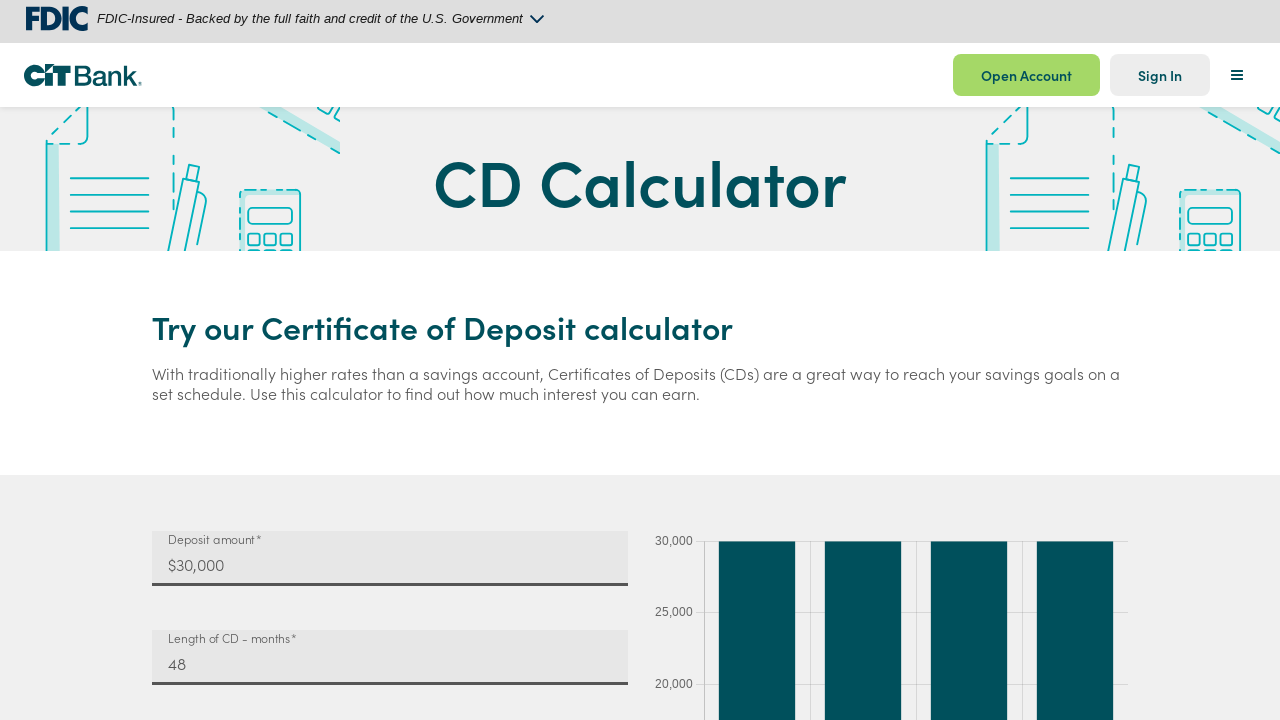

Entered initial deposit amount of $10,000 on input#mat-input-0
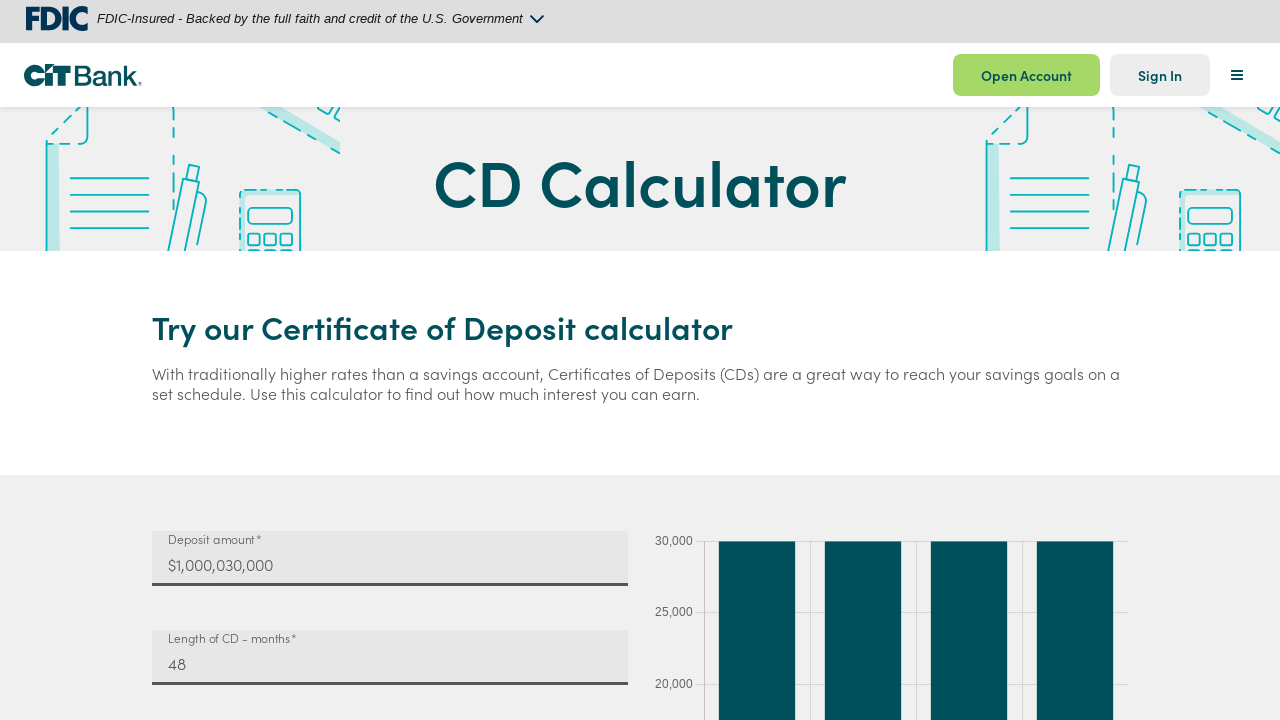

Entered term length of 12 months on input#mat-input-1
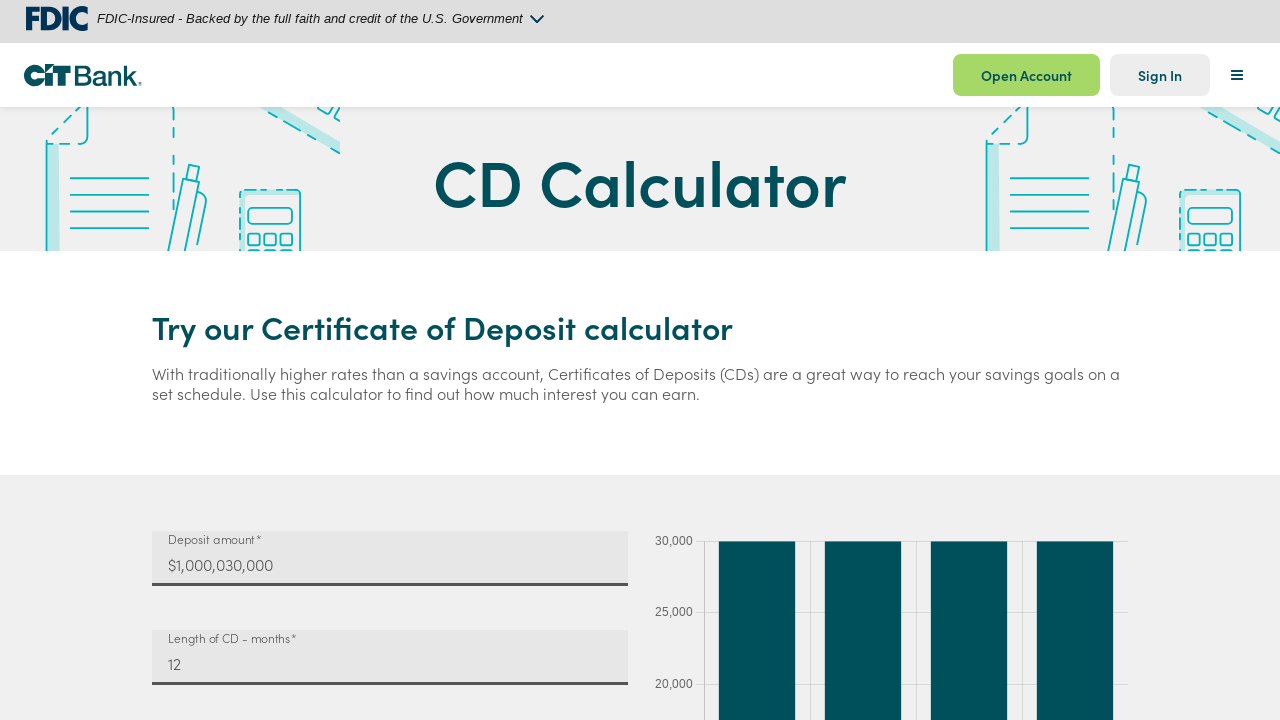

Entered APR (interest rate) of 4.5% on input#mat-input-2
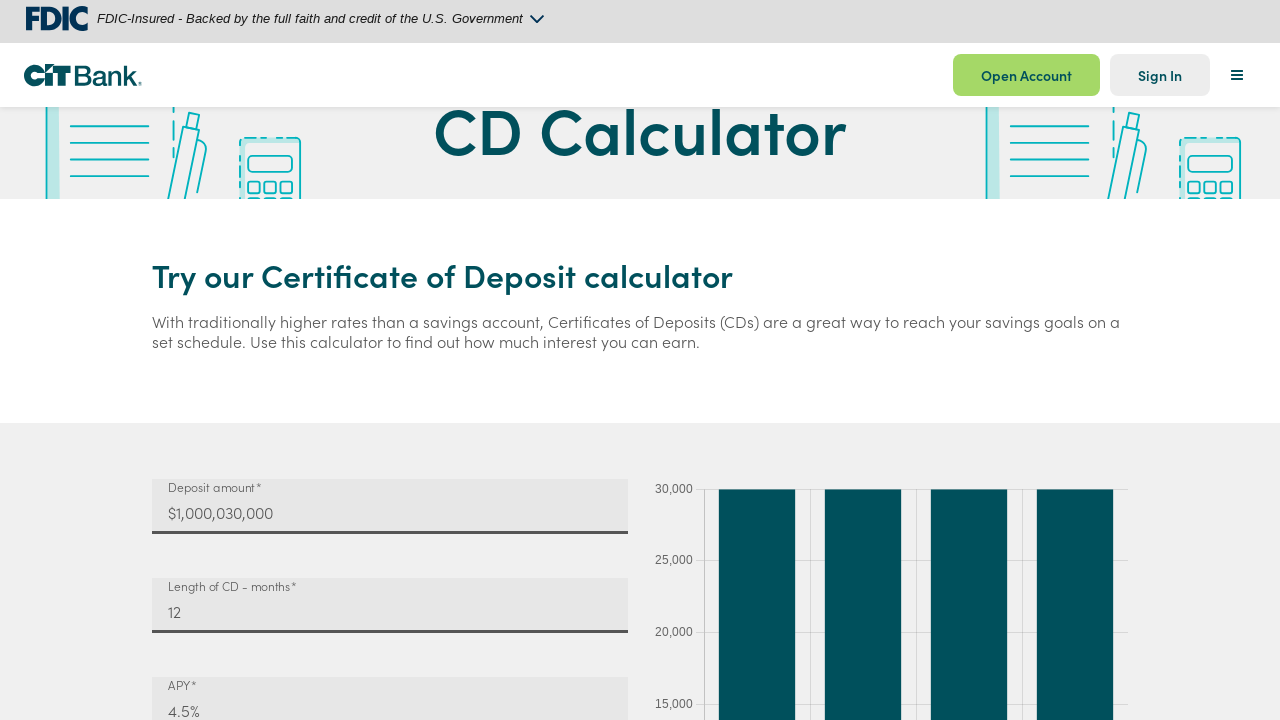

Clicked on compounding frequency dropdown at (390, 360) on mat-select#mat-select-0
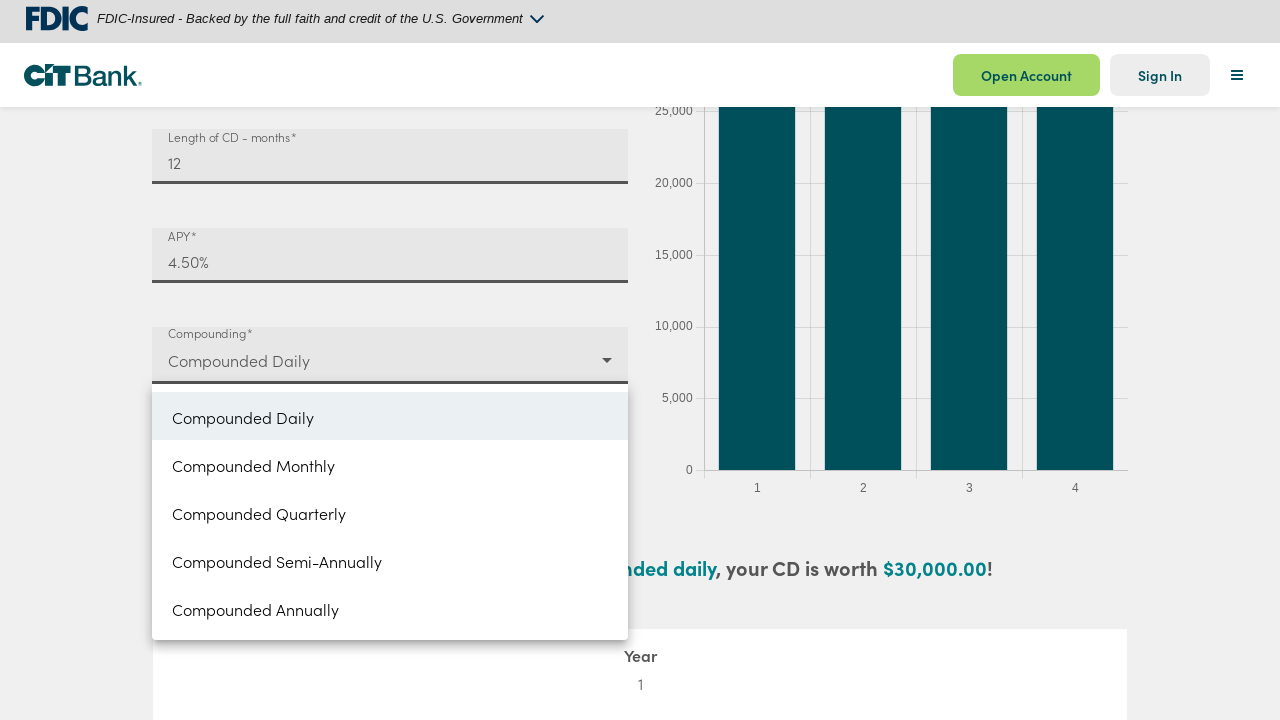

Dropdown options appeared
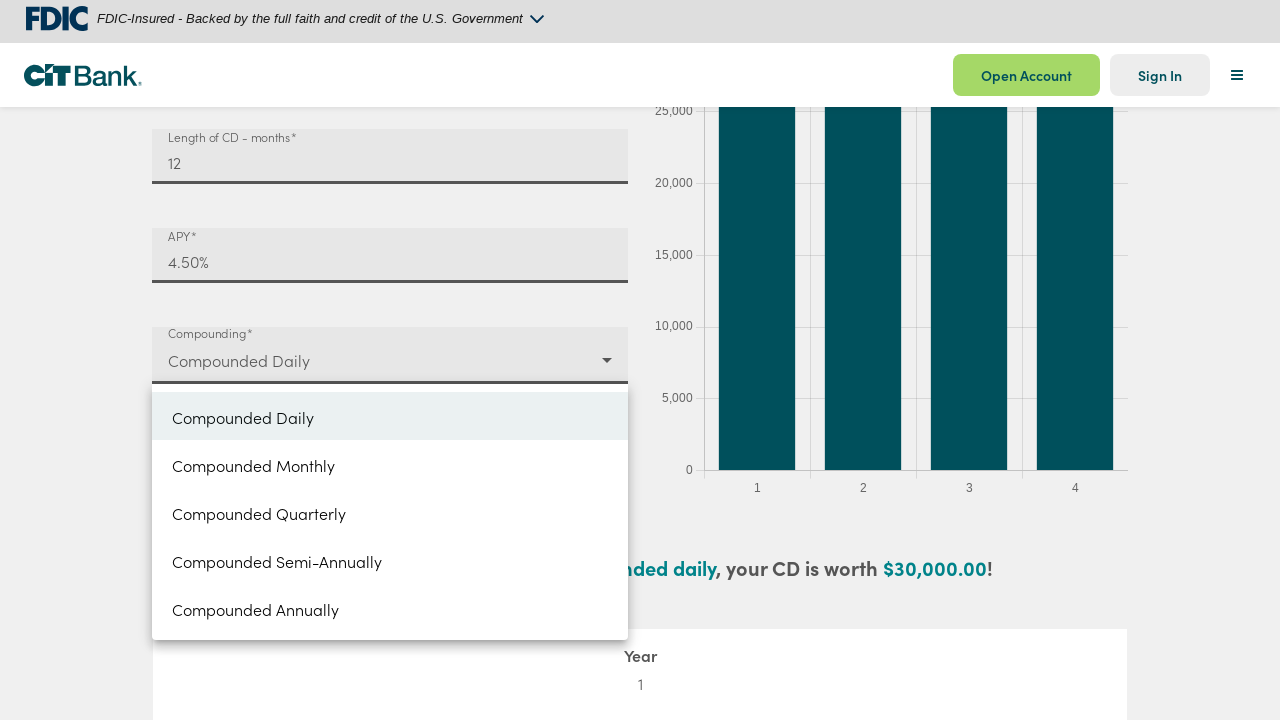

Selected 'Monthly' as compounding frequency at (390, 464) on mat-option:has-text('Monthly')
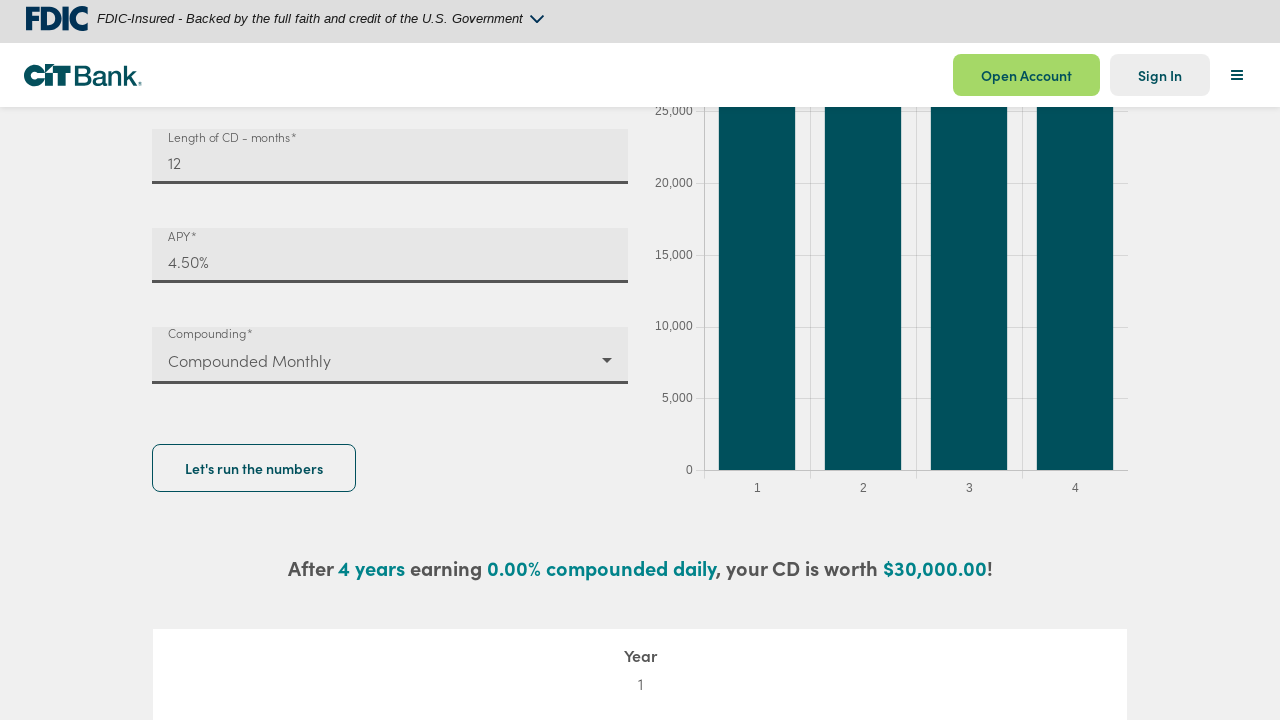

Clicked the calculate button to compute CD results at (254, 468) on button#CIT-chart-submit
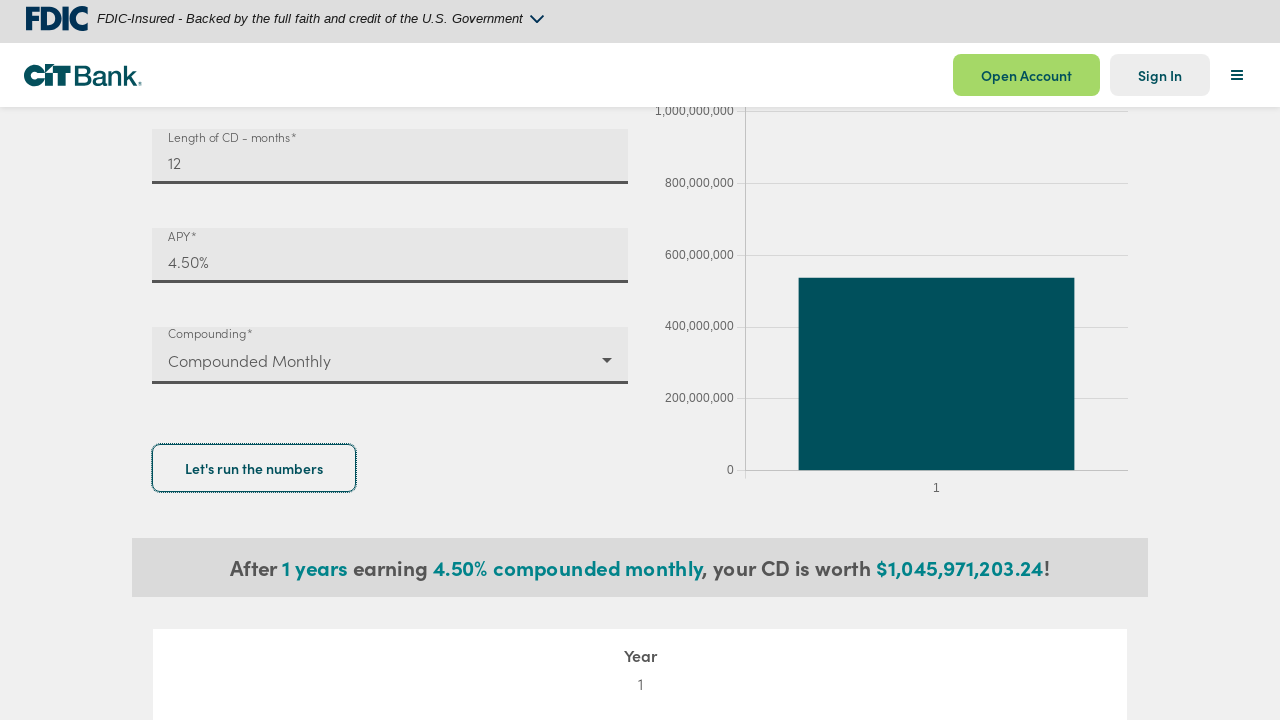

Calculation result is displayed showing total CD value
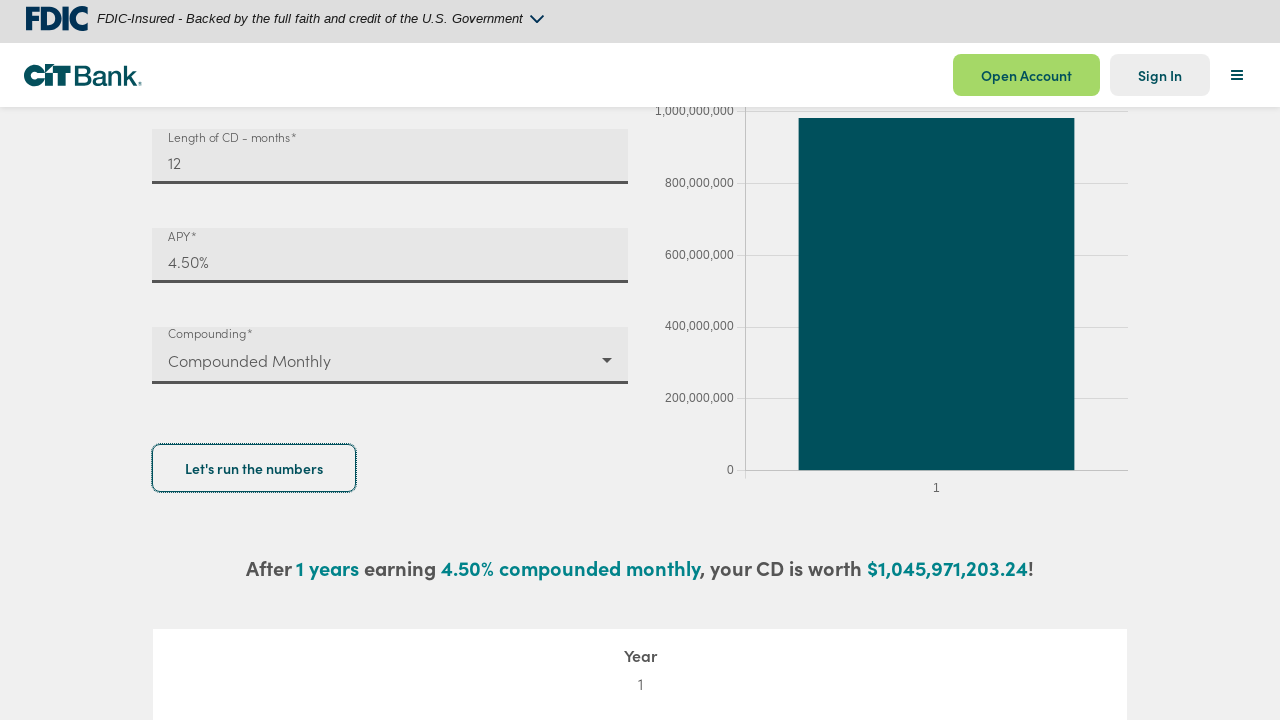

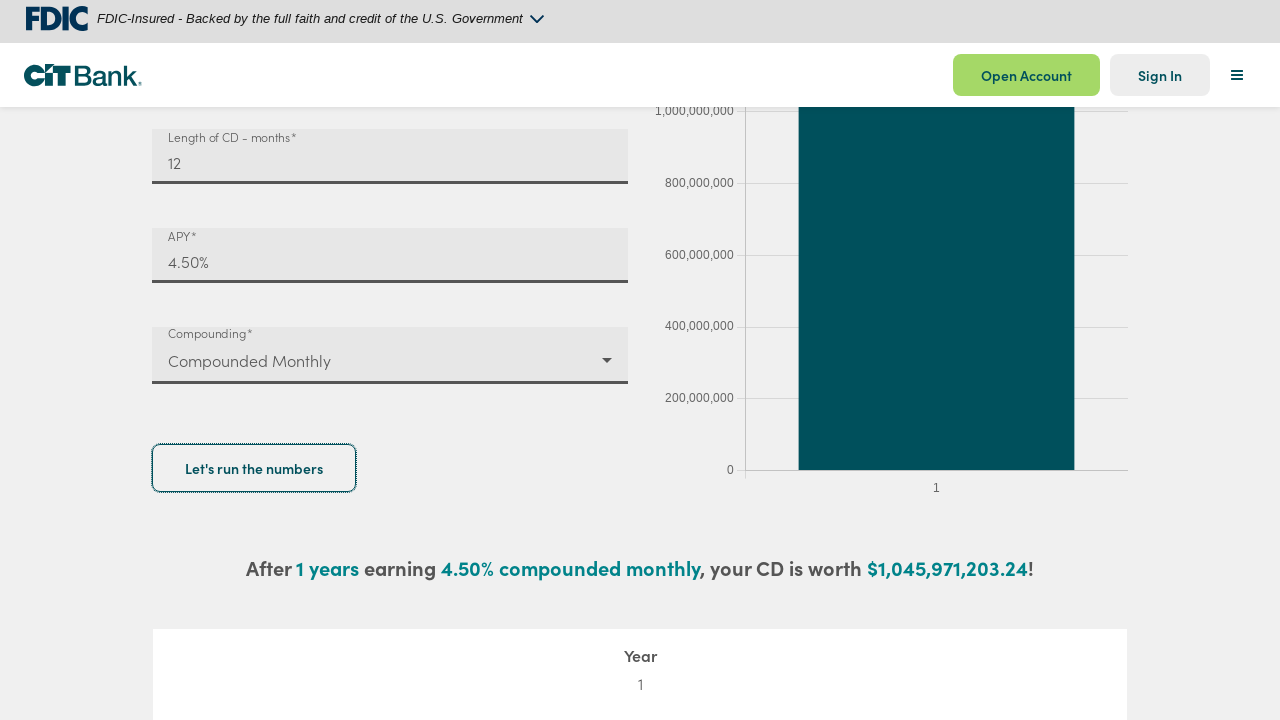